Tests AJAX functionality by clicking a button and waiting for dynamically loaded content to appear on the page.

Starting URL: http://uitestingplayground.com/ajax

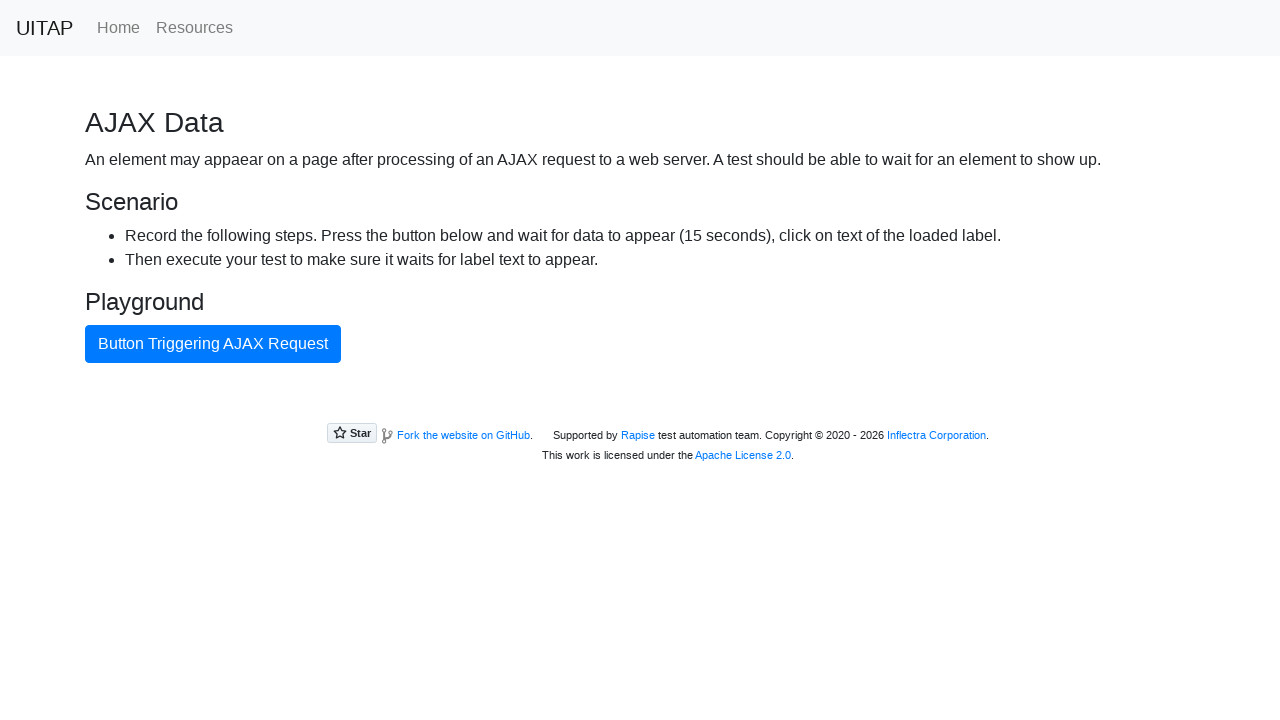

Clicked AJAX button to trigger async content load at (213, 344) on #ajaxButton
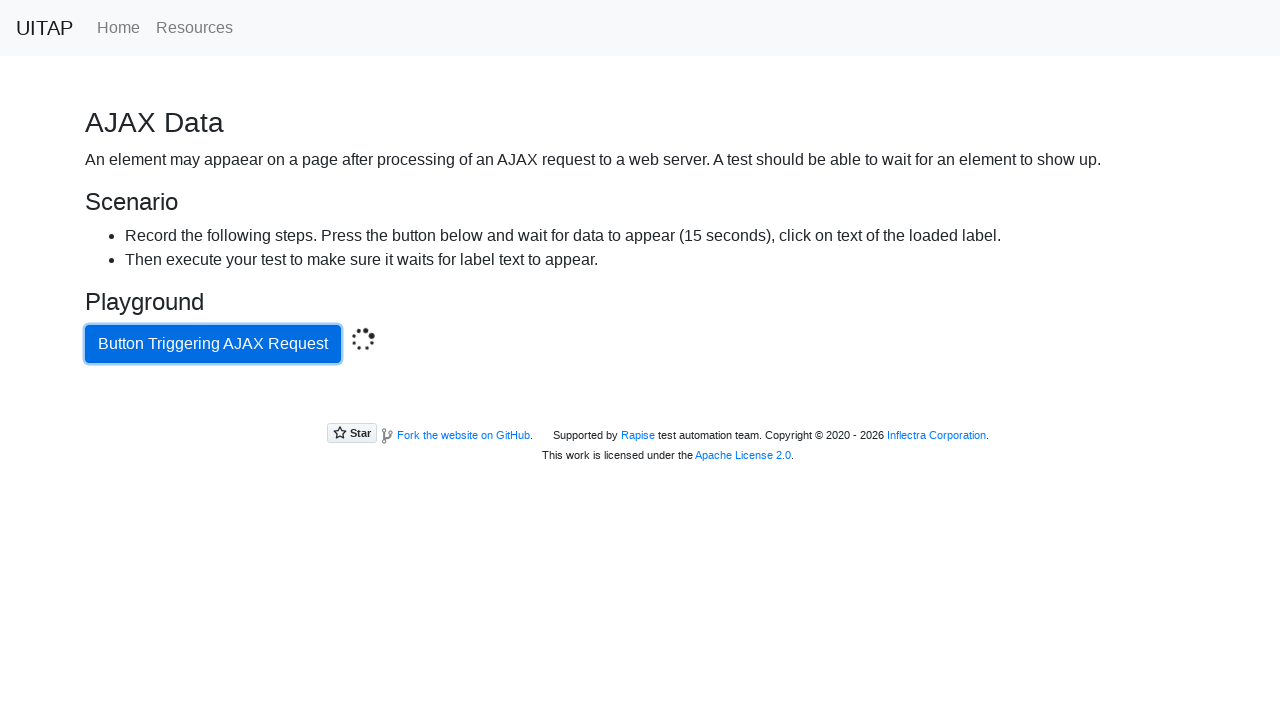

Success message appeared after AJAX request completed
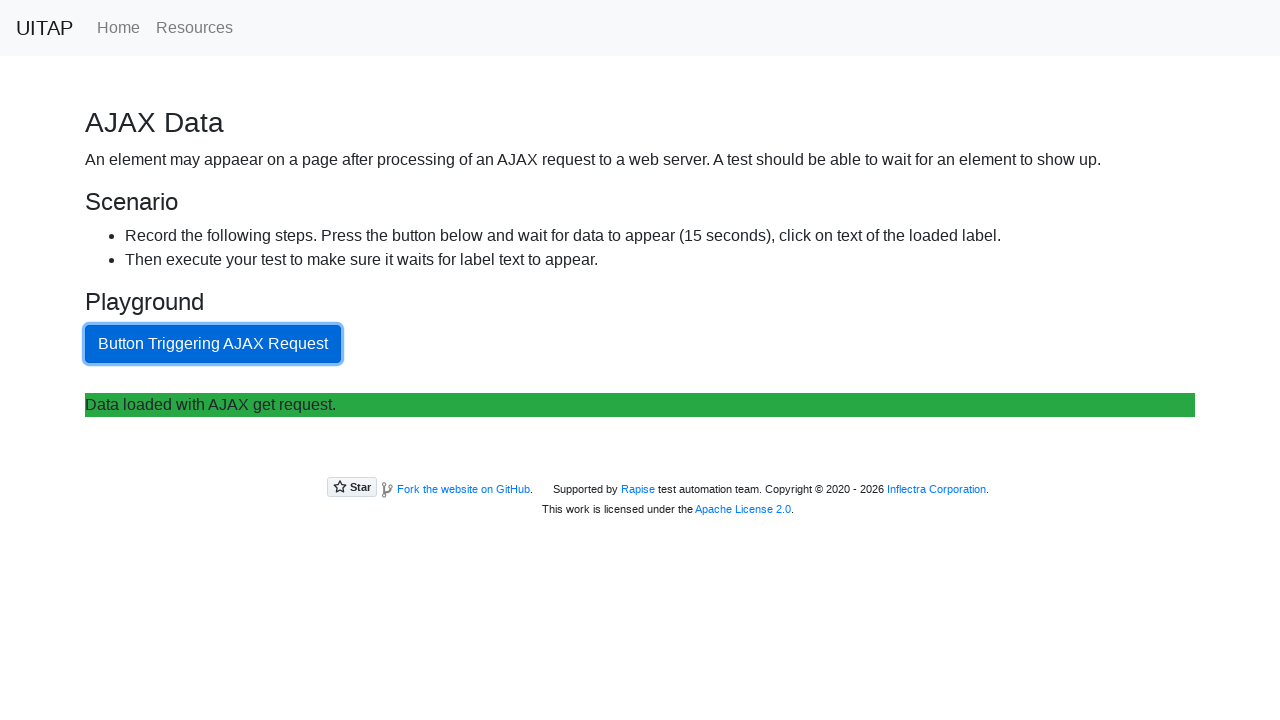

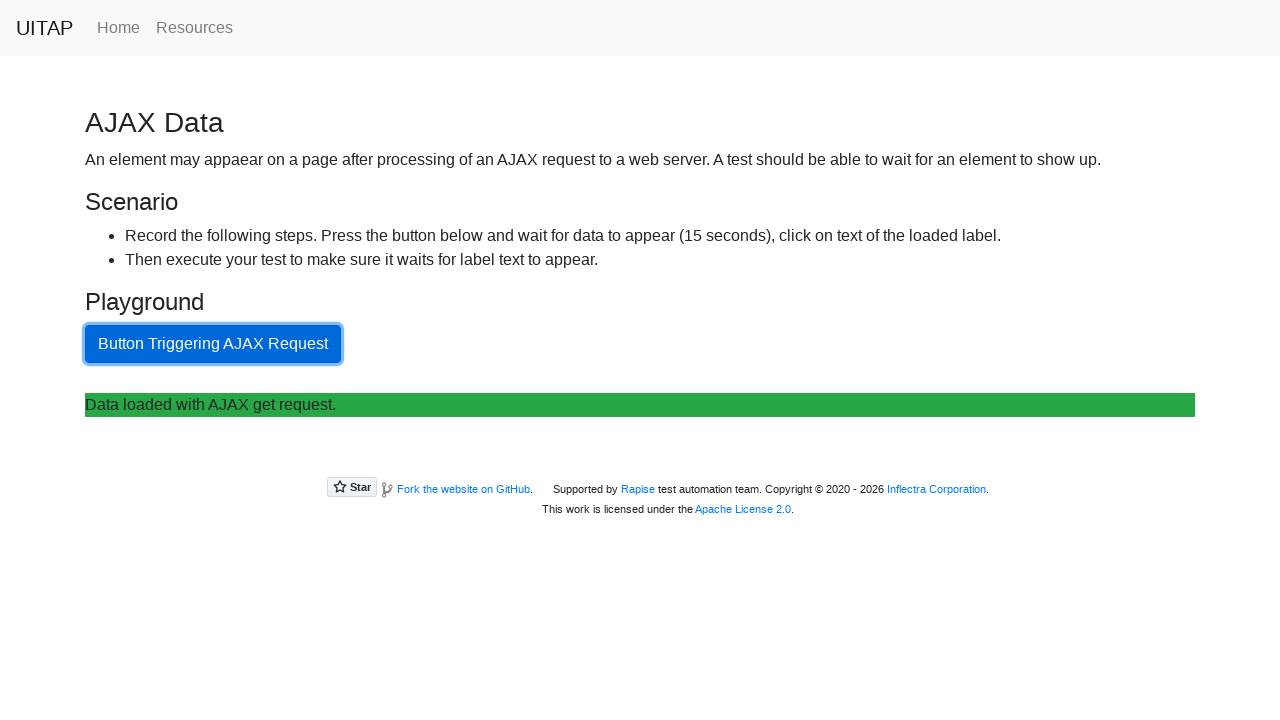